Tests that the Clear completed button displays correct text after completing an item.

Starting URL: https://demo.playwright.dev/todomvc

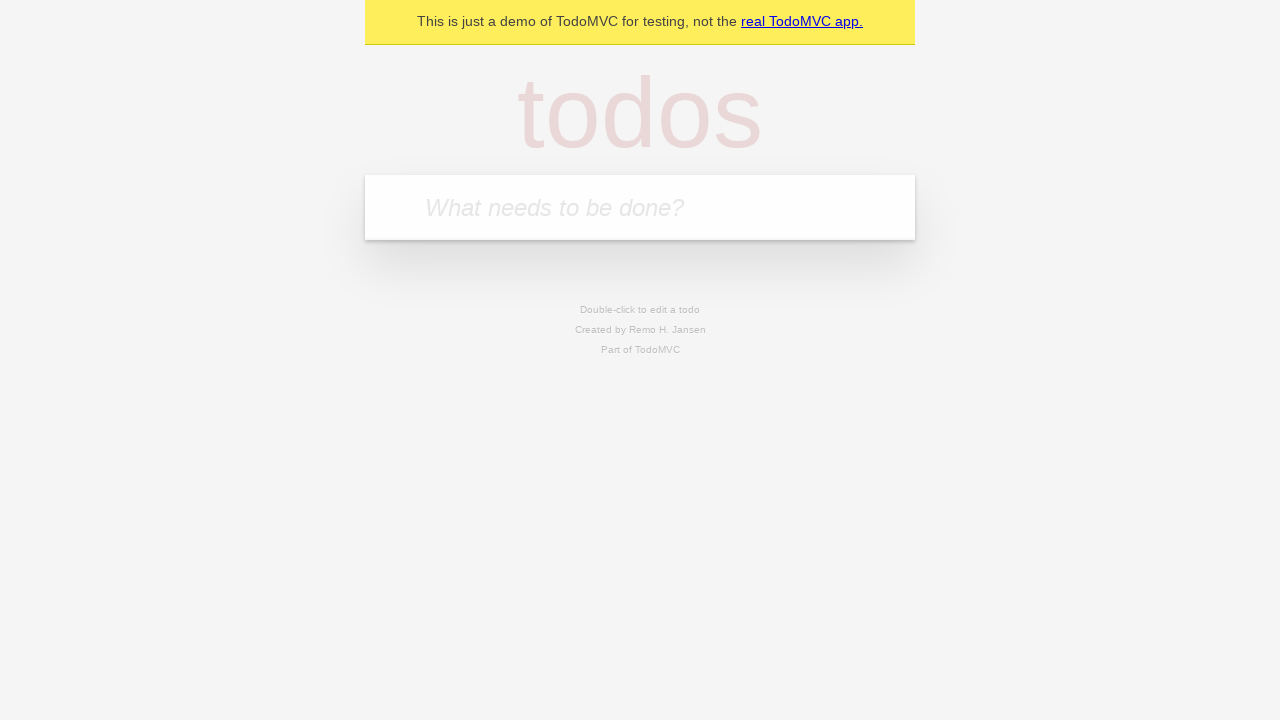

Filled todo input with 'buy some cheese' on internal:attr=[placeholder="What needs to be done?"i]
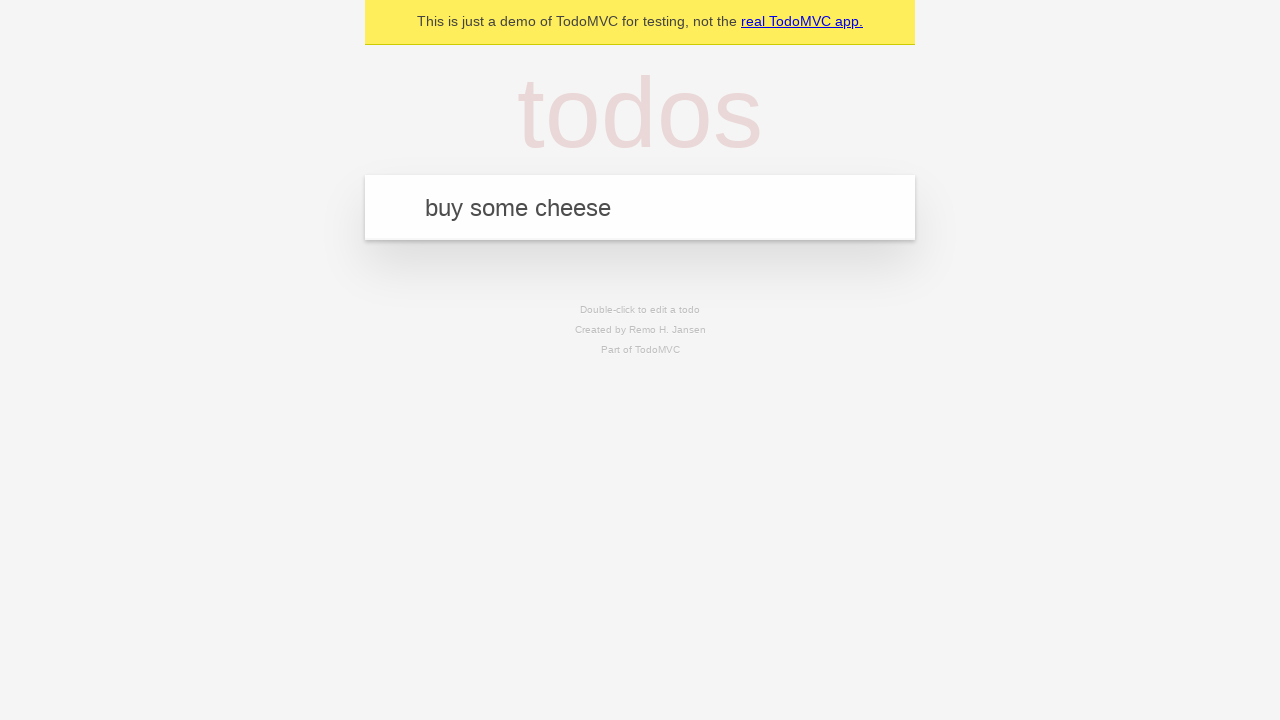

Pressed Enter to add first todo on internal:attr=[placeholder="What needs to be done?"i]
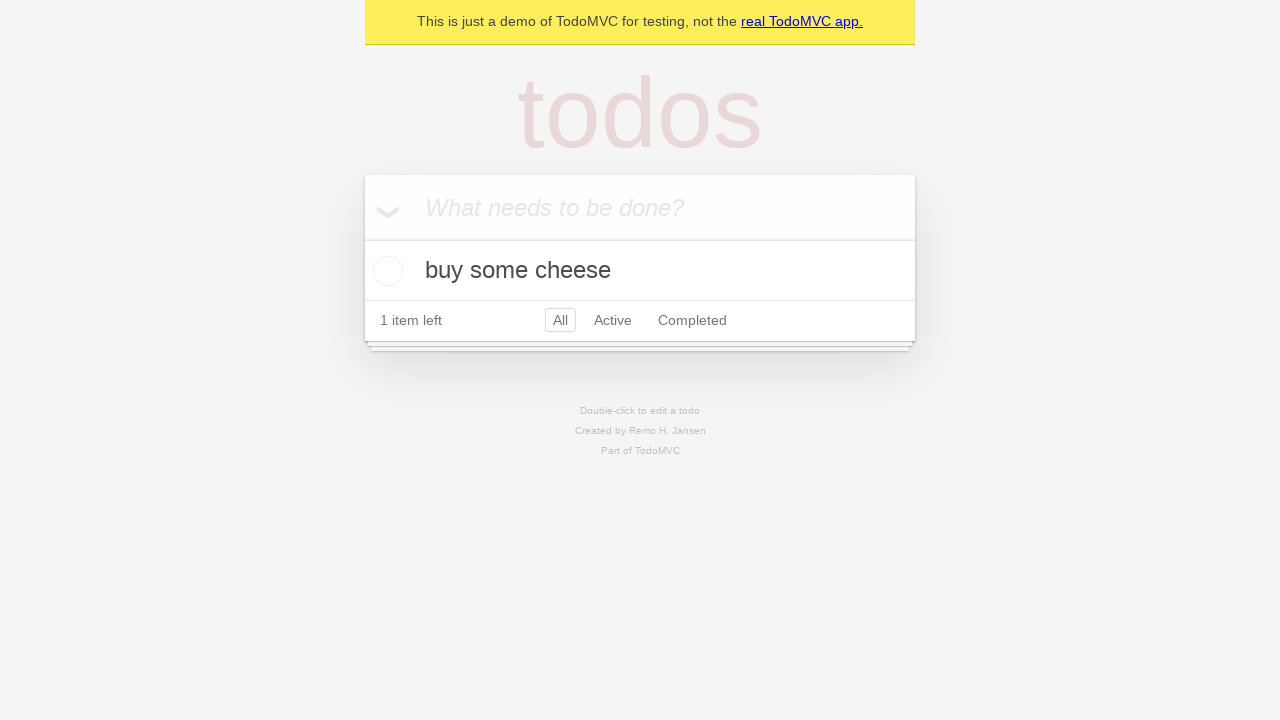

Filled todo input with 'feed the cat' on internal:attr=[placeholder="What needs to be done?"i]
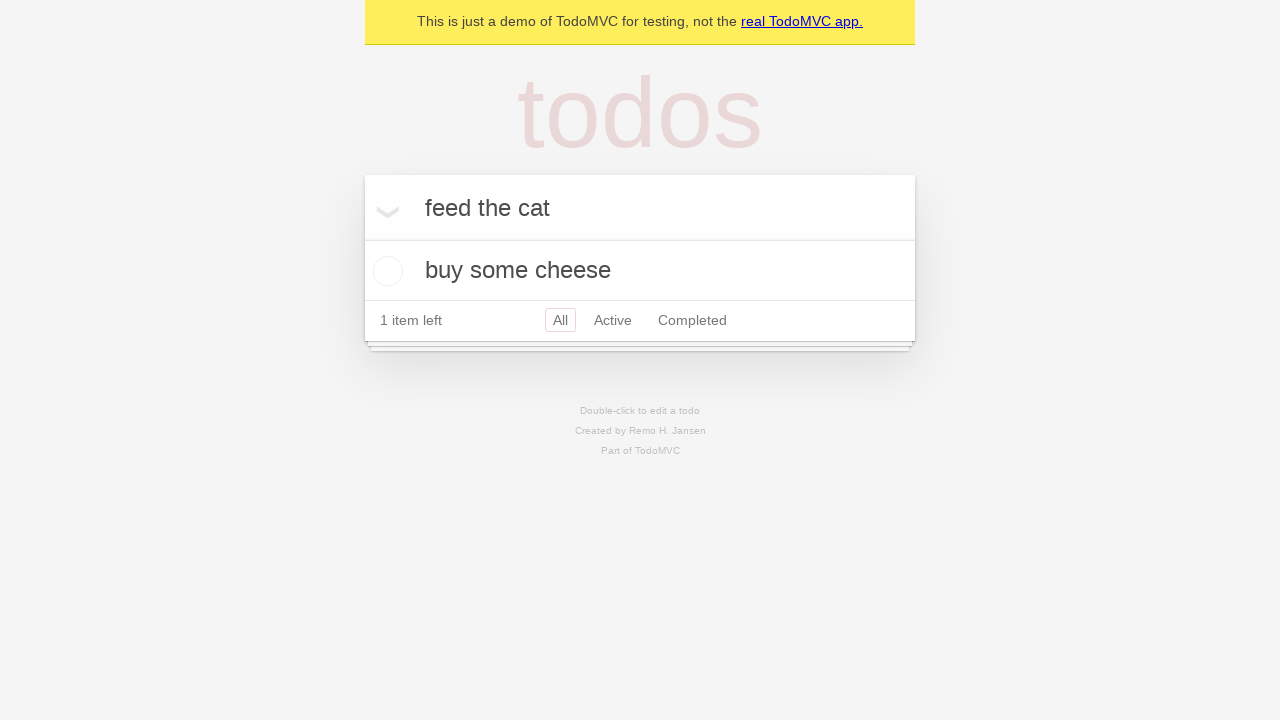

Pressed Enter to add second todo on internal:attr=[placeholder="What needs to be done?"i]
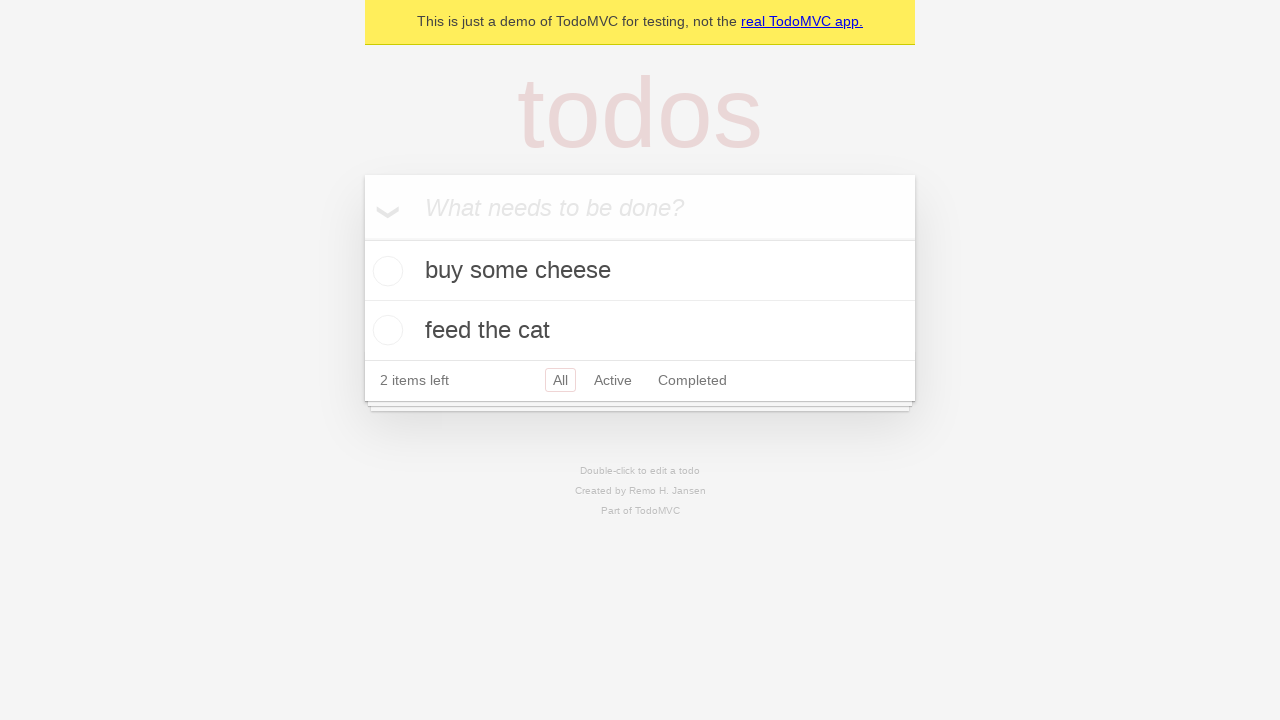

Filled todo input with 'book a doctors appointment' on internal:attr=[placeholder="What needs to be done?"i]
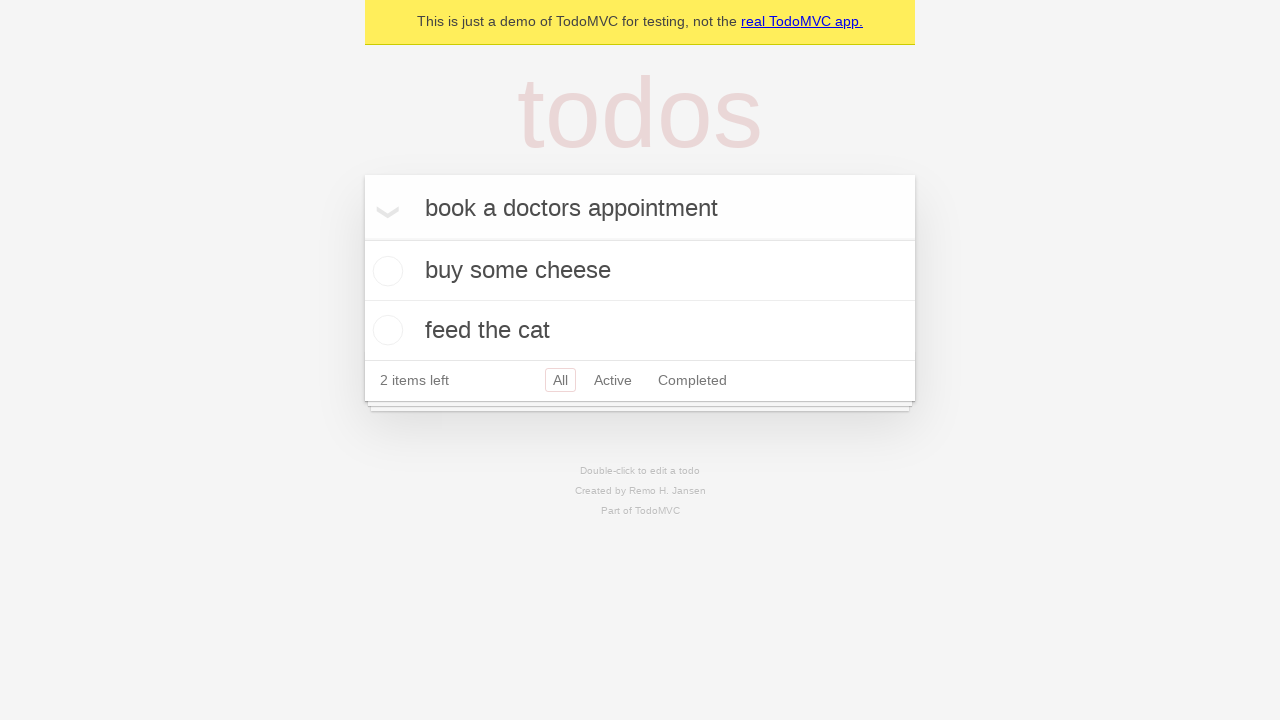

Pressed Enter to add third todo on internal:attr=[placeholder="What needs to be done?"i]
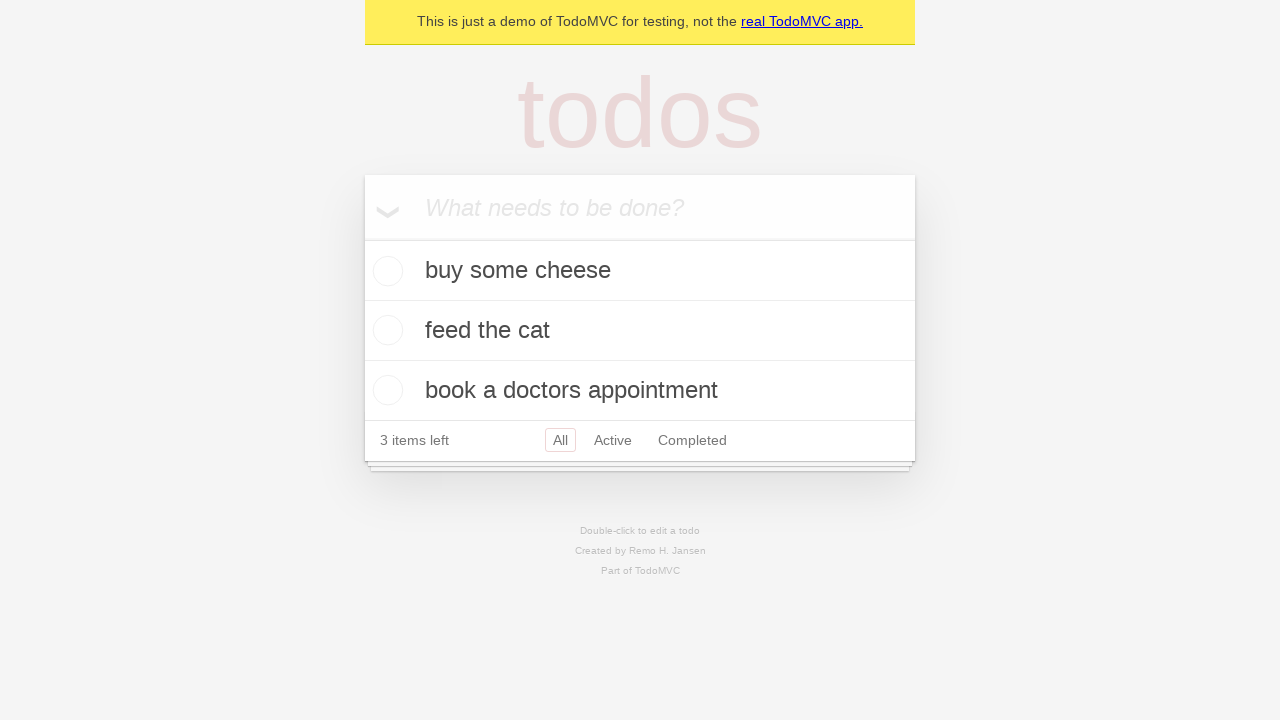

Checked the first todo item as completed at (385, 271) on .todo-list li .toggle >> nth=0
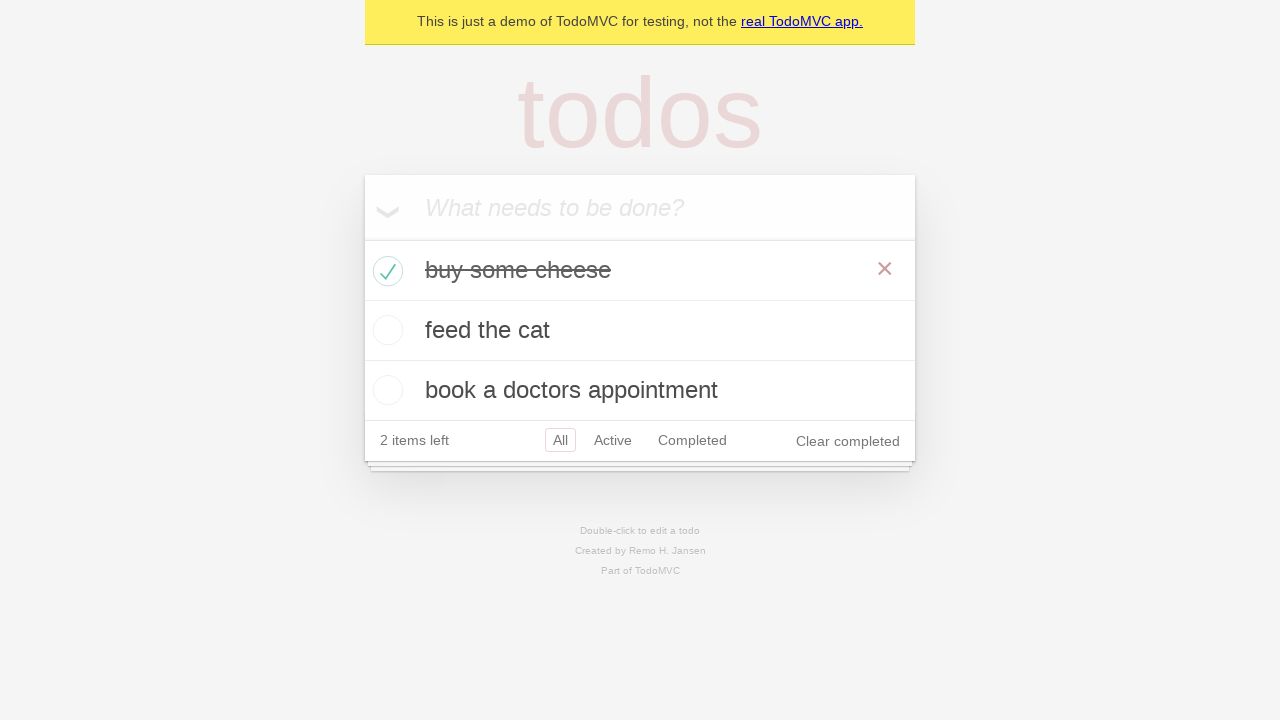

Clear completed button appeared after marking item as done
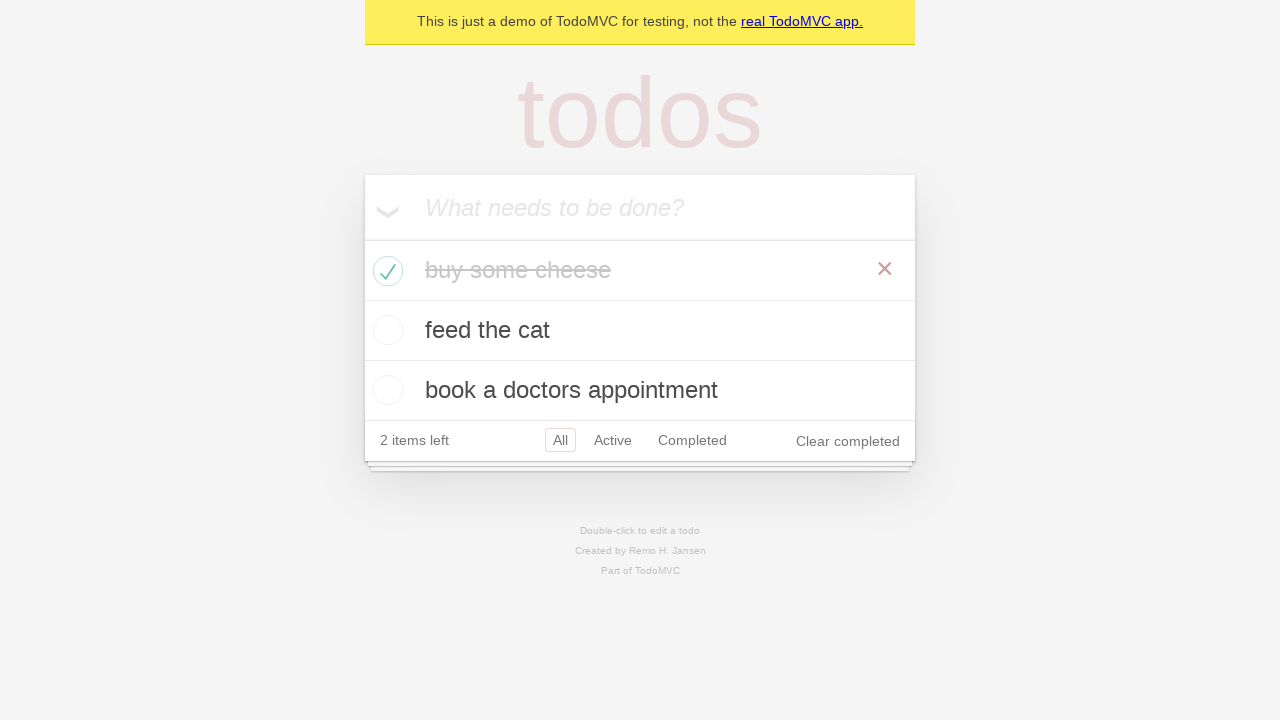

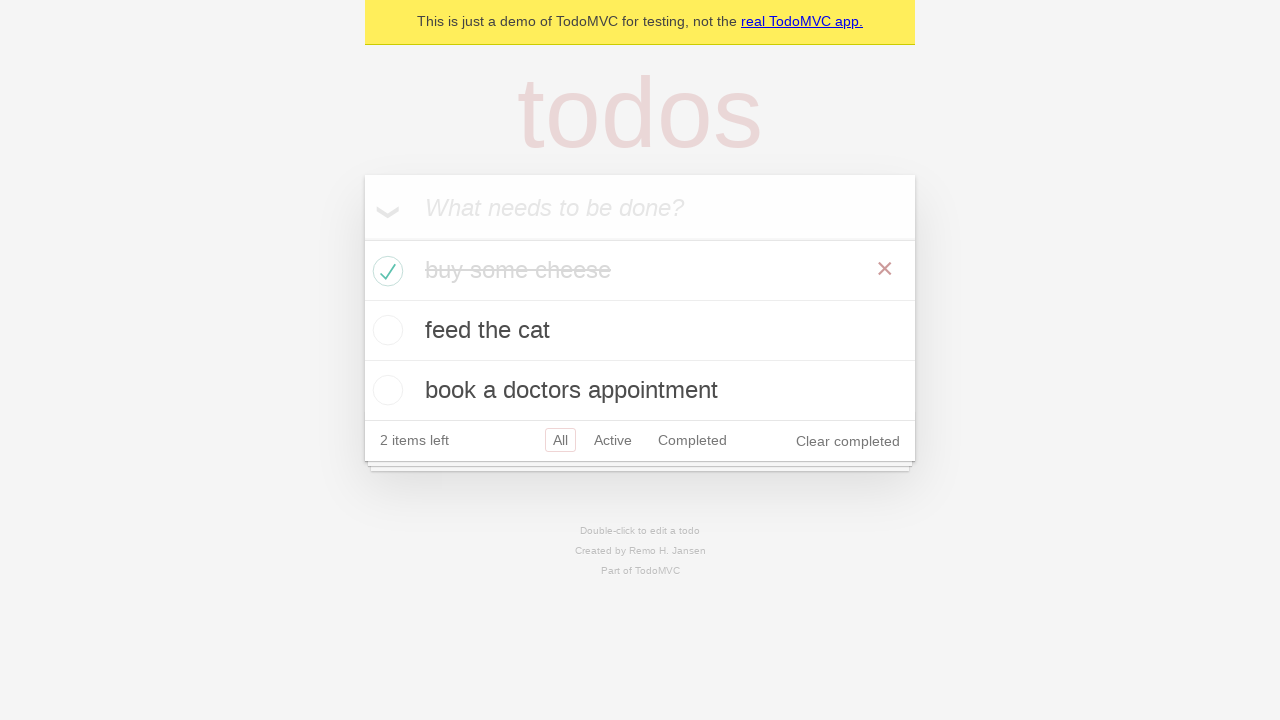